Navigates to the Horizontal Slider page and validates that the header text matches the expected value

Starting URL: https://the-internet.herokuapp.com

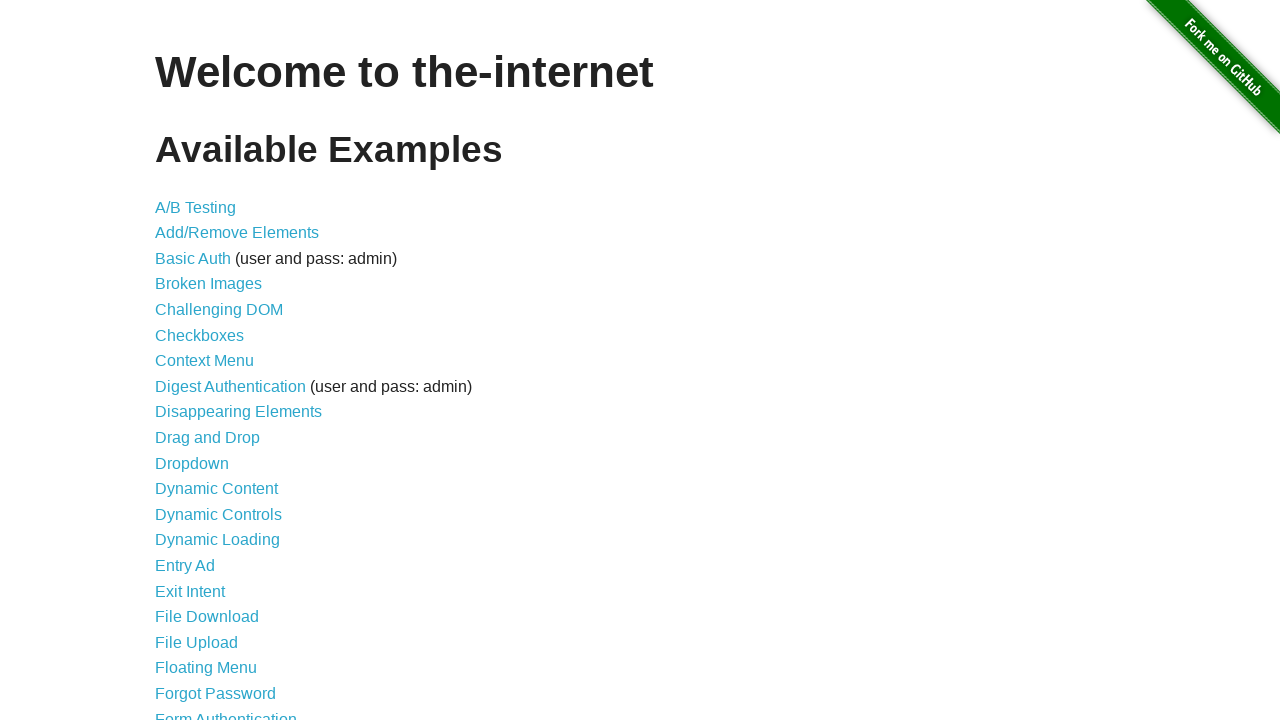

Navigated to the-internet.herokuapp.com homepage
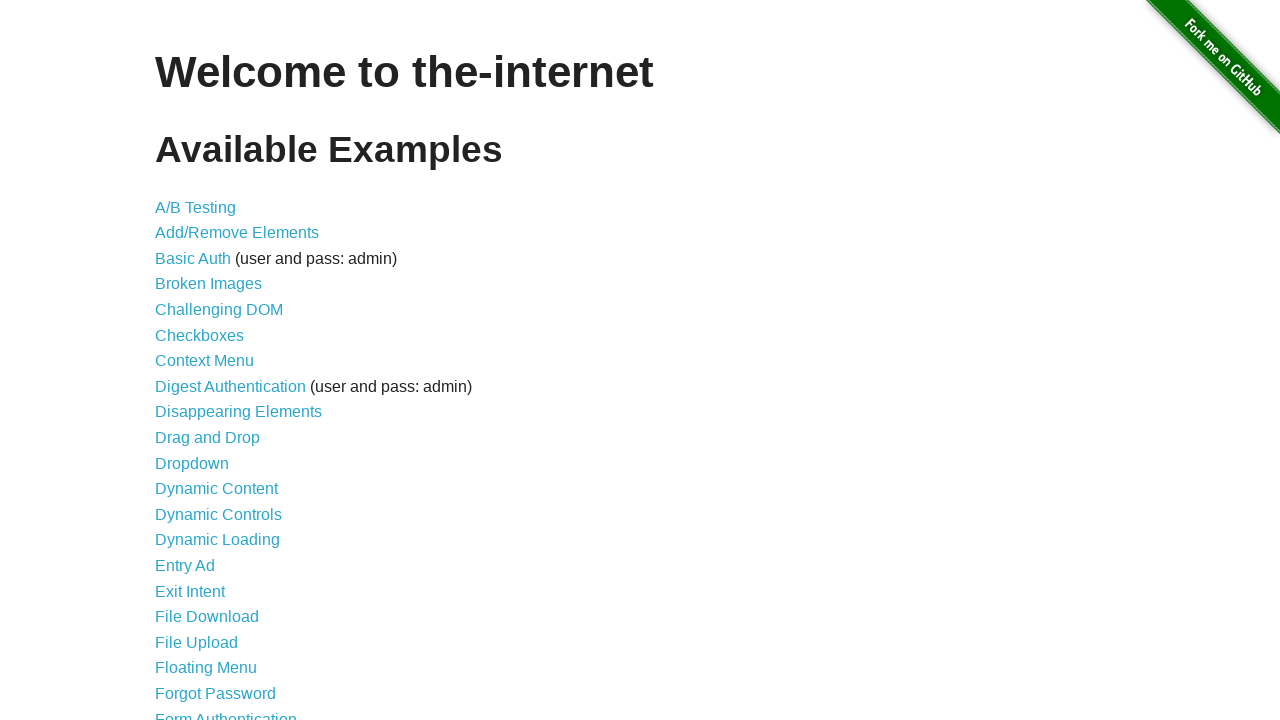

Clicked on Horizontal Slider link at (214, 361) on xpath=//a[text()='Horizontal Slider']
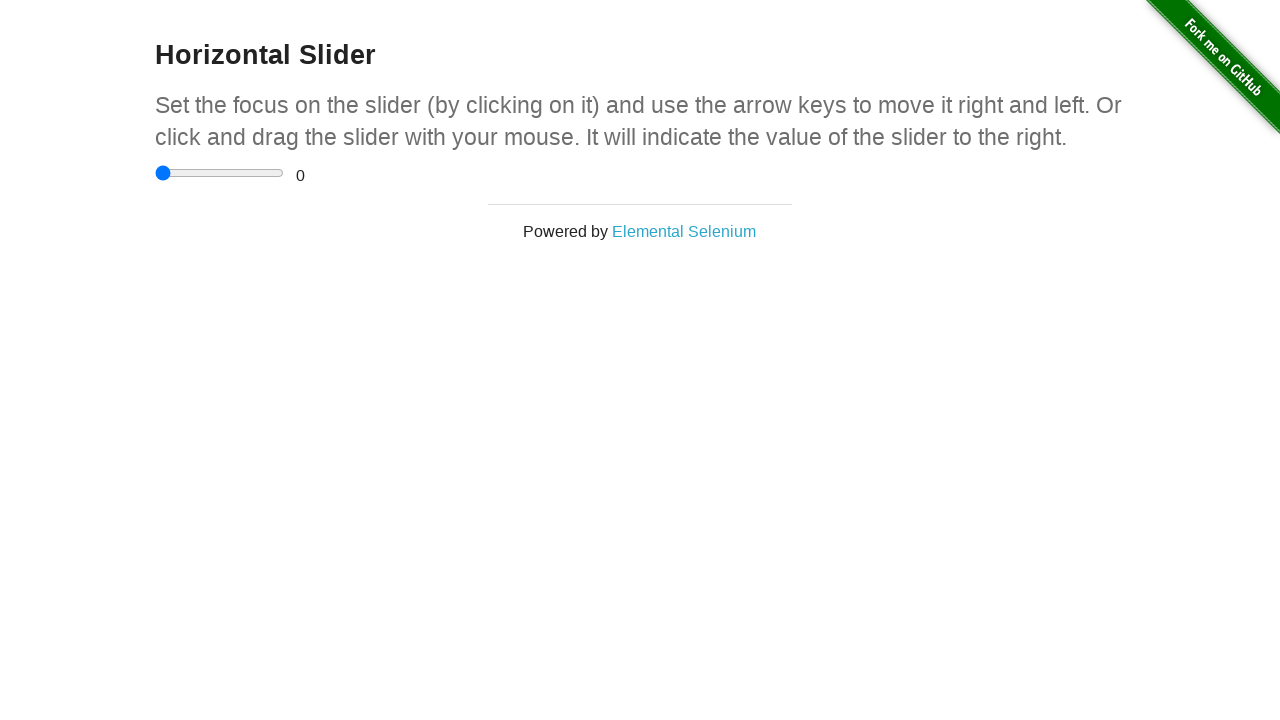

Horizontal Slider page header loaded
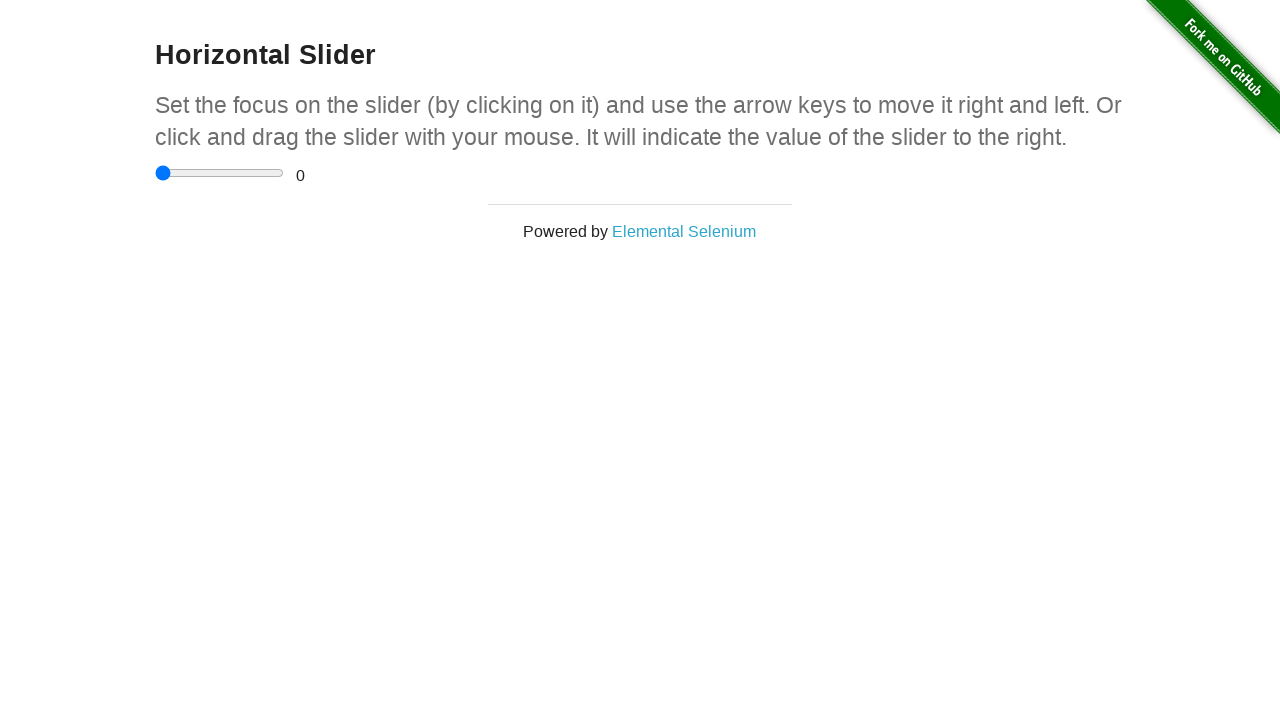

Retrieved header text for validation
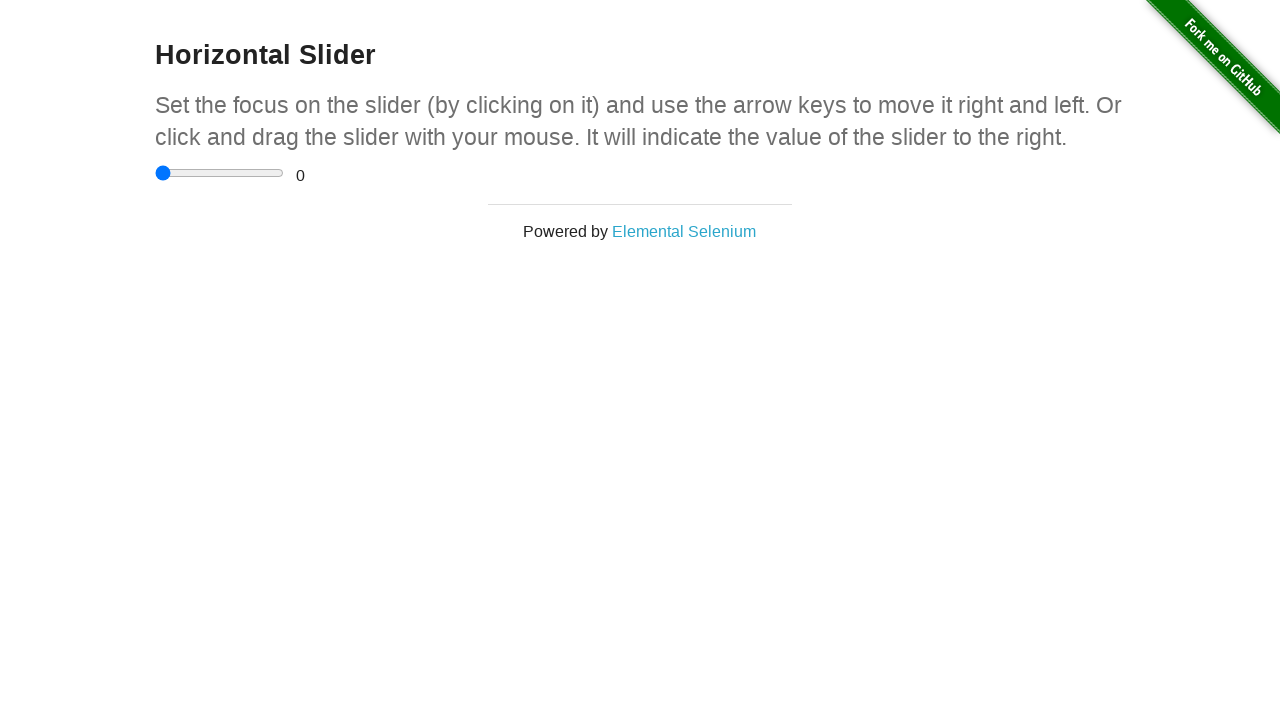

Validated header text matches 'Horizontal Slider'
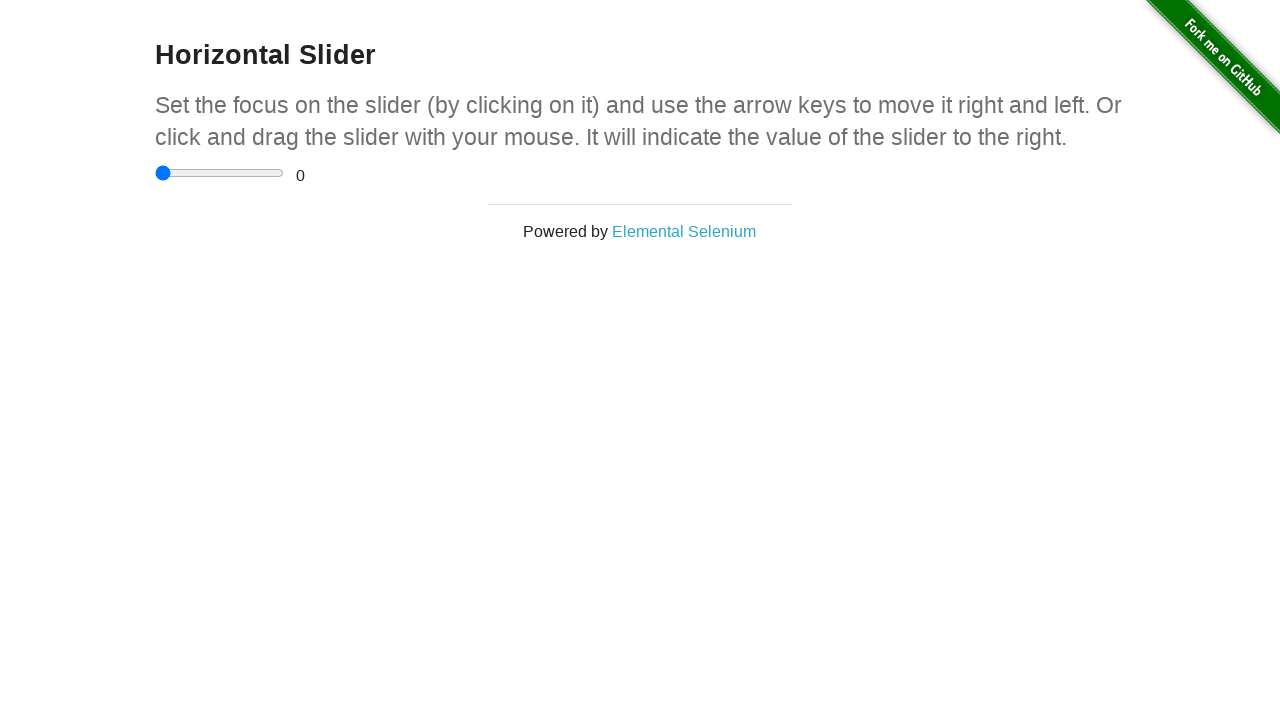

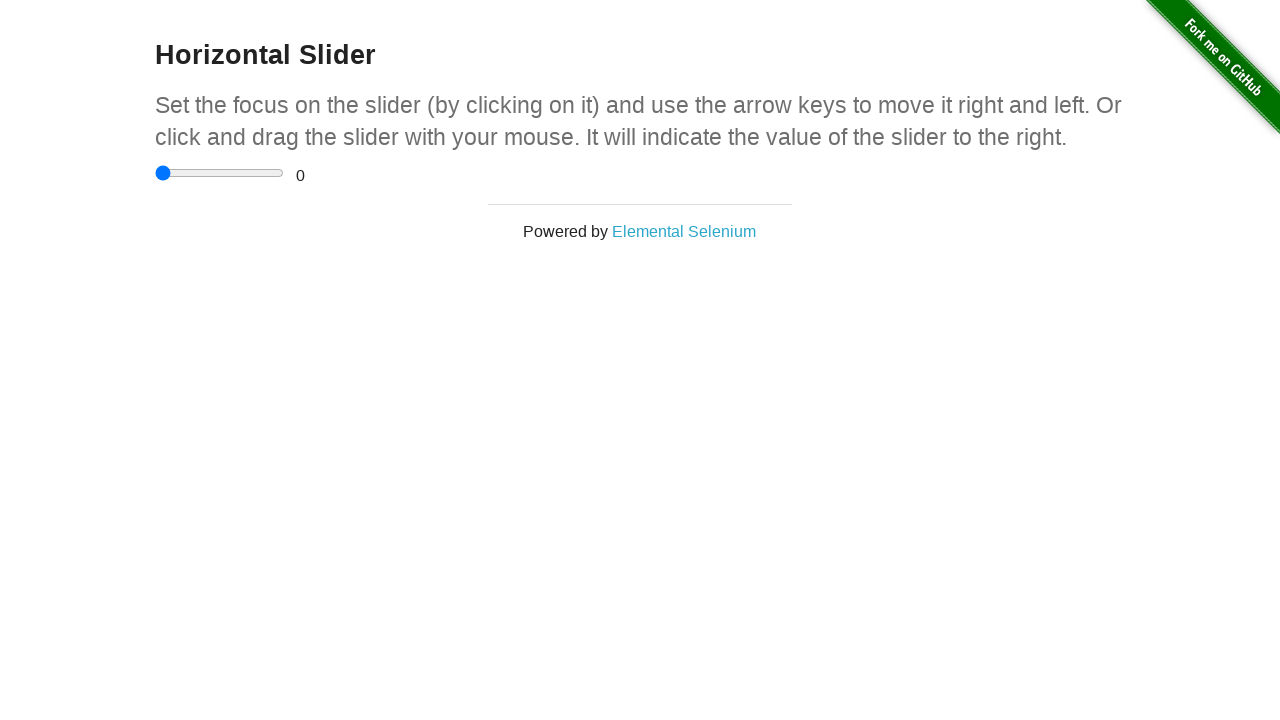